Tests Shadow DOM interaction by clicking a button inside a shadow root.

Starting URL: https://practice.expandtesting.com/shadowdom

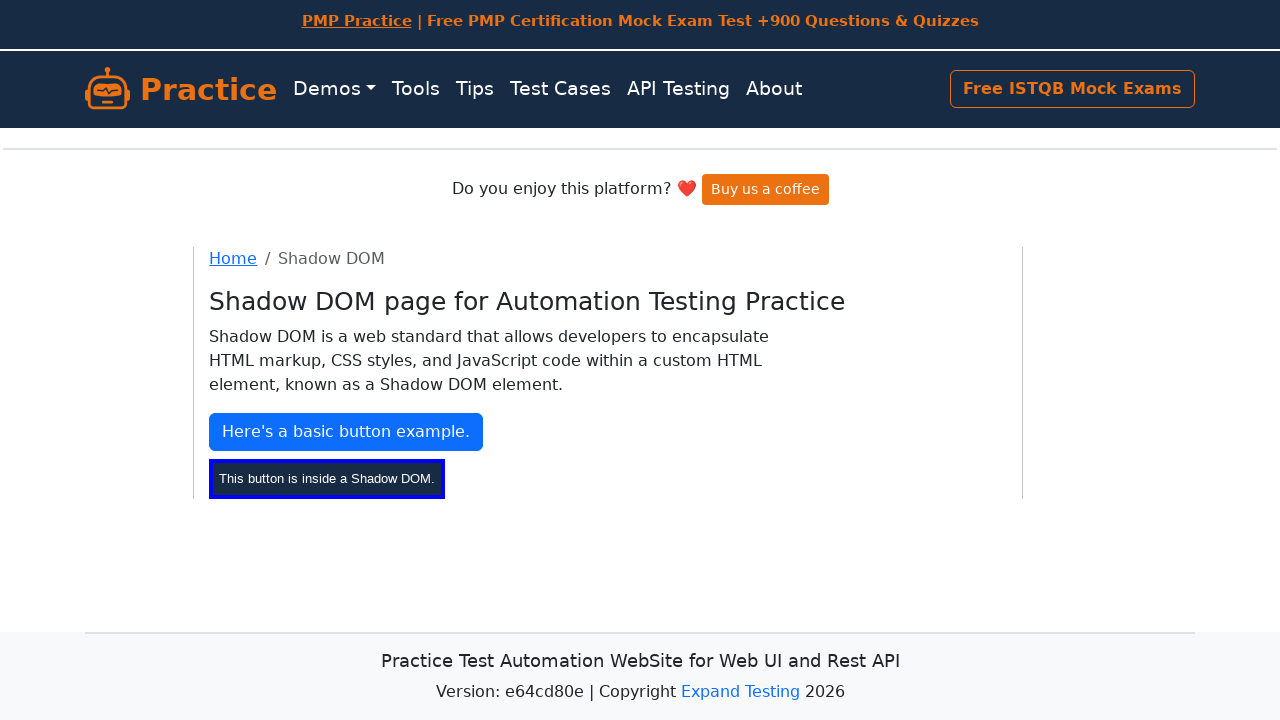

Verified page heading 'Shadow DOM page for Automation Testing Practice' is visible
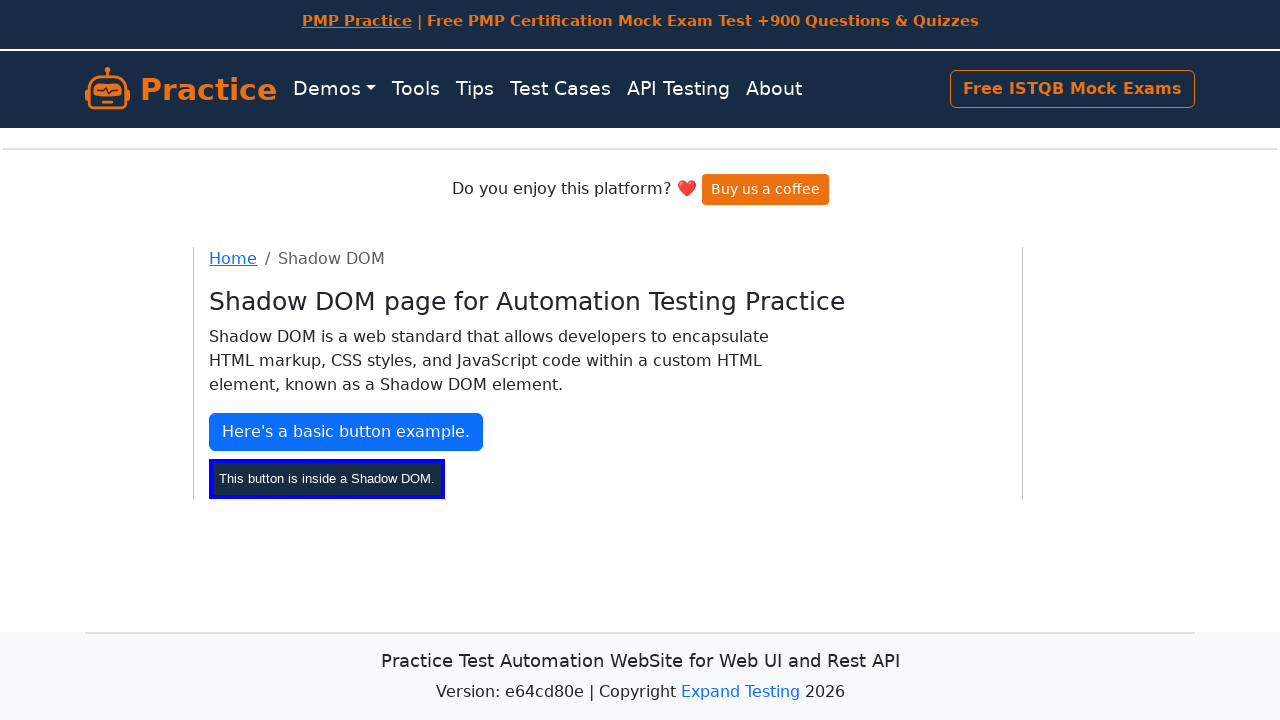

Clicked button inside shadow root at (327, 478) on #shadow-host >> #my-btn
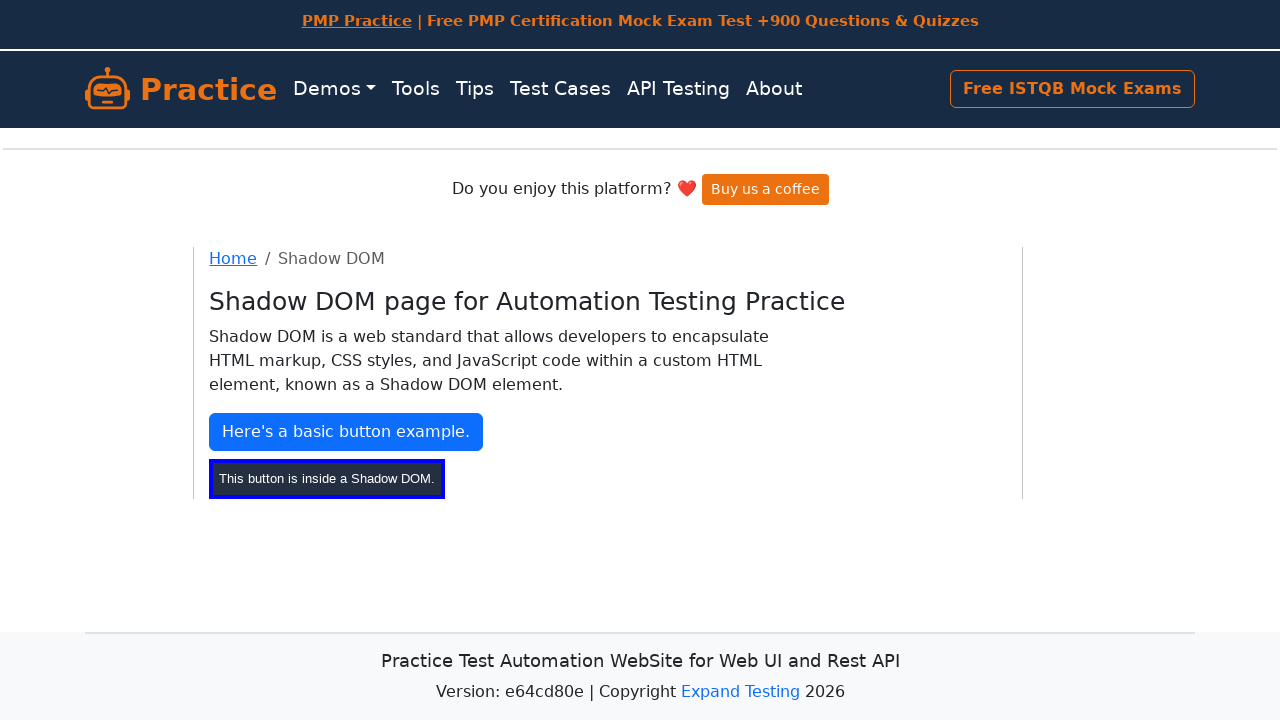

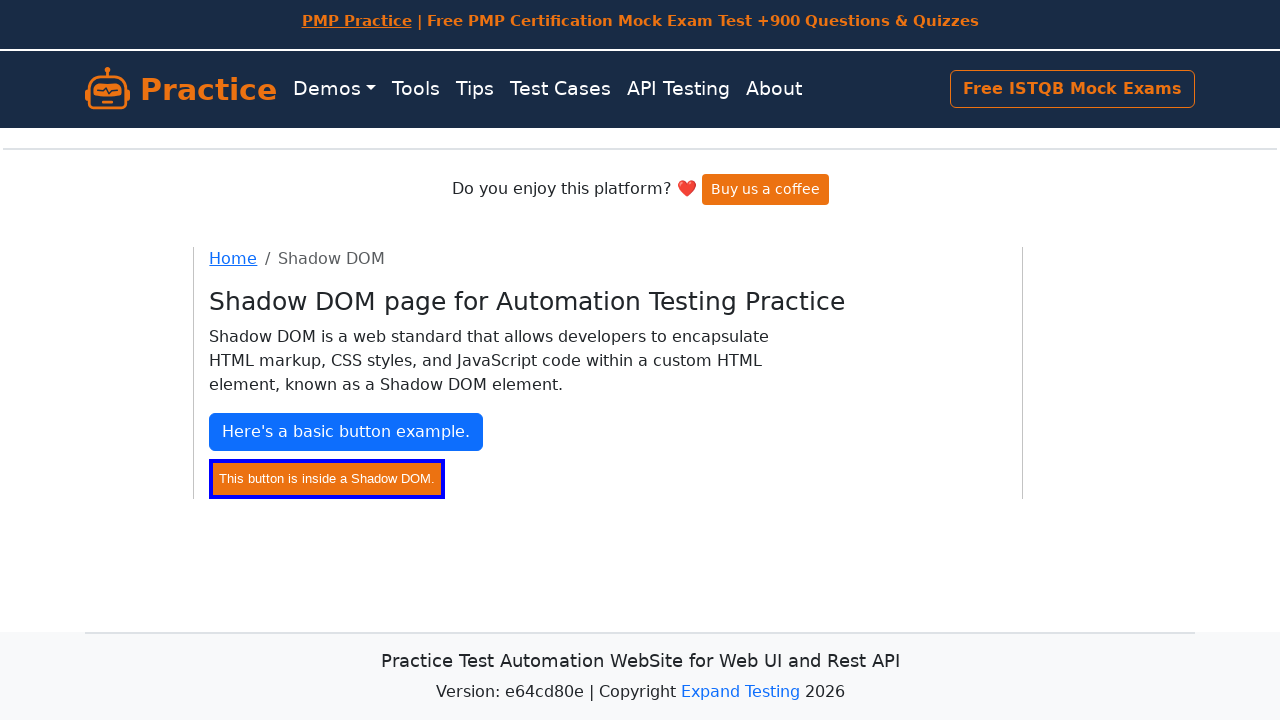